Tests form validation by filling only the name field and leaving message empty, then verifying the required field error message appears

Starting URL: https://ultimateqa.com/filling-out-forms/

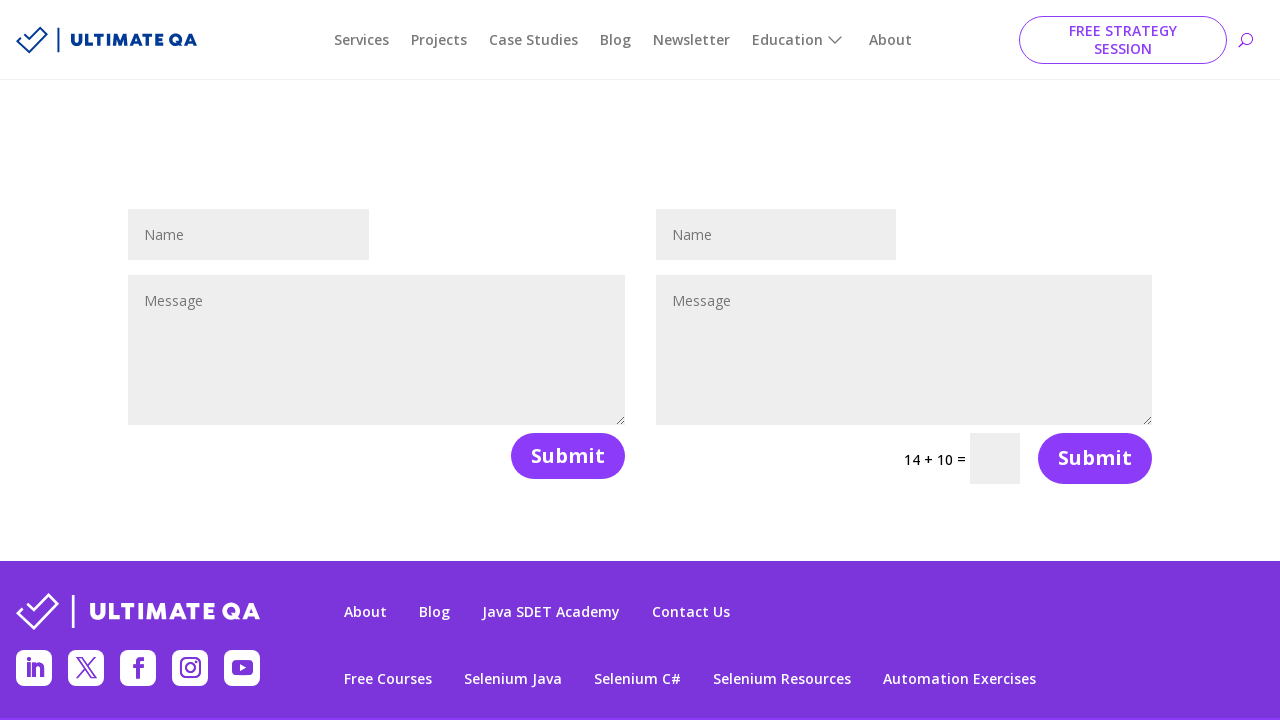

Filled name field with 'Sayoan Oliveira' on #et_pb_contact_name_0
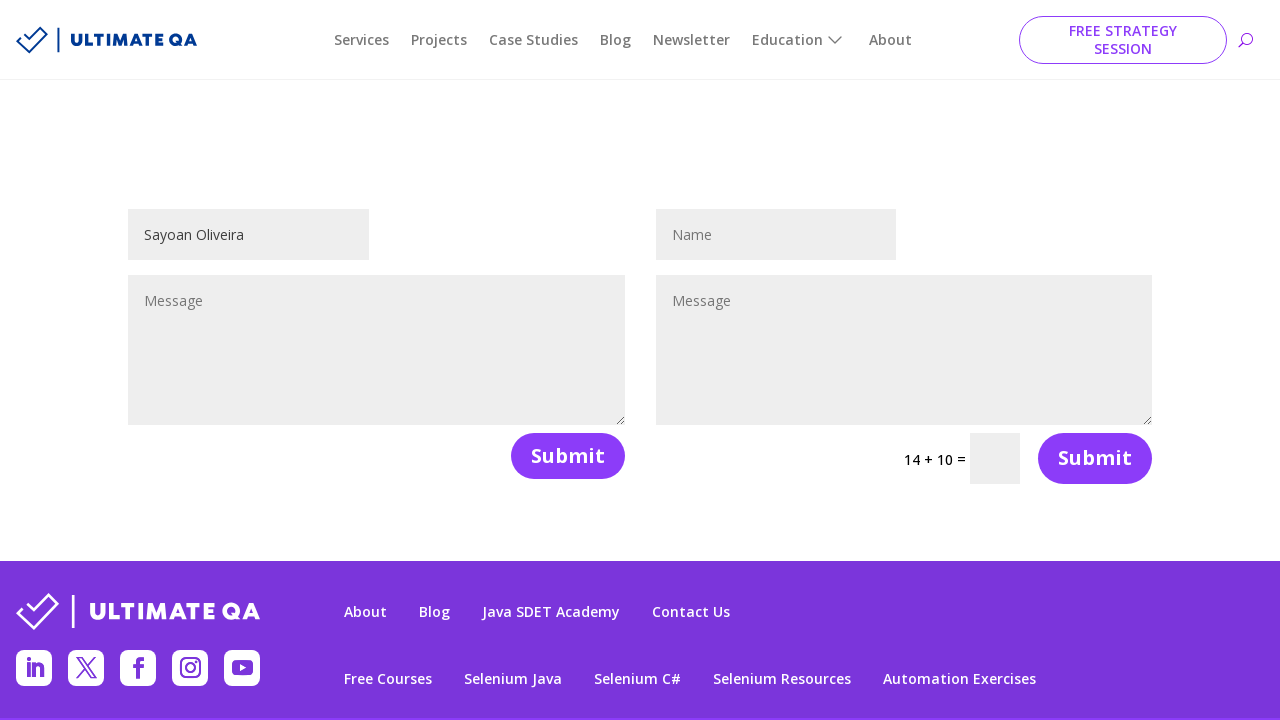

Cleared the message field to leave it empty on #et_pb_contact_message_0
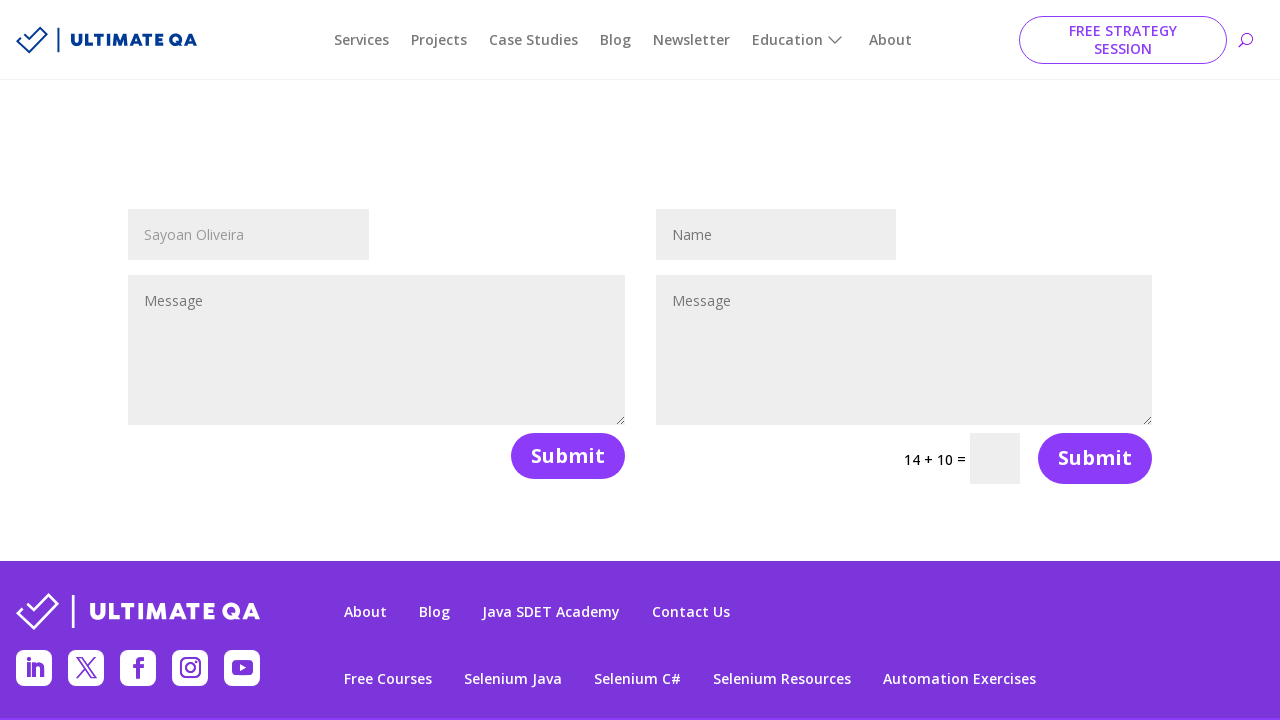

Clicked the submit button to trigger form validation at (568, 456) on [name='et_builder_submit_button']
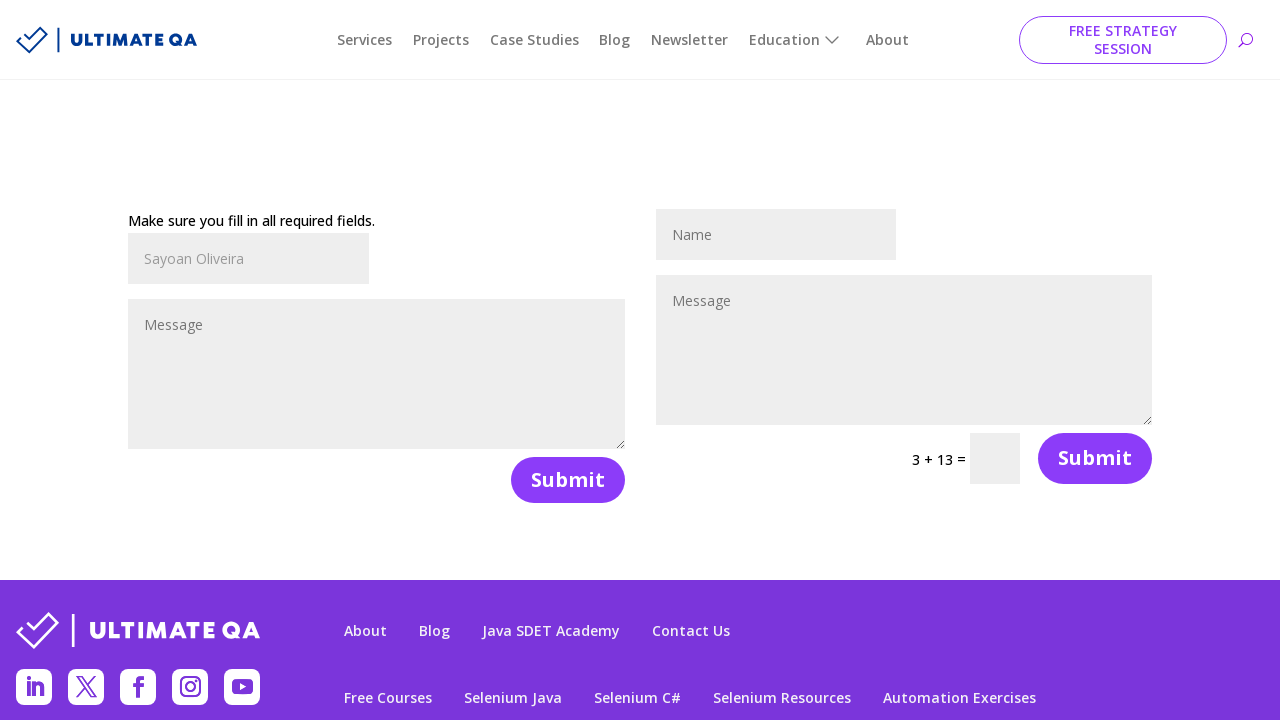

Validation error message appeared for required field
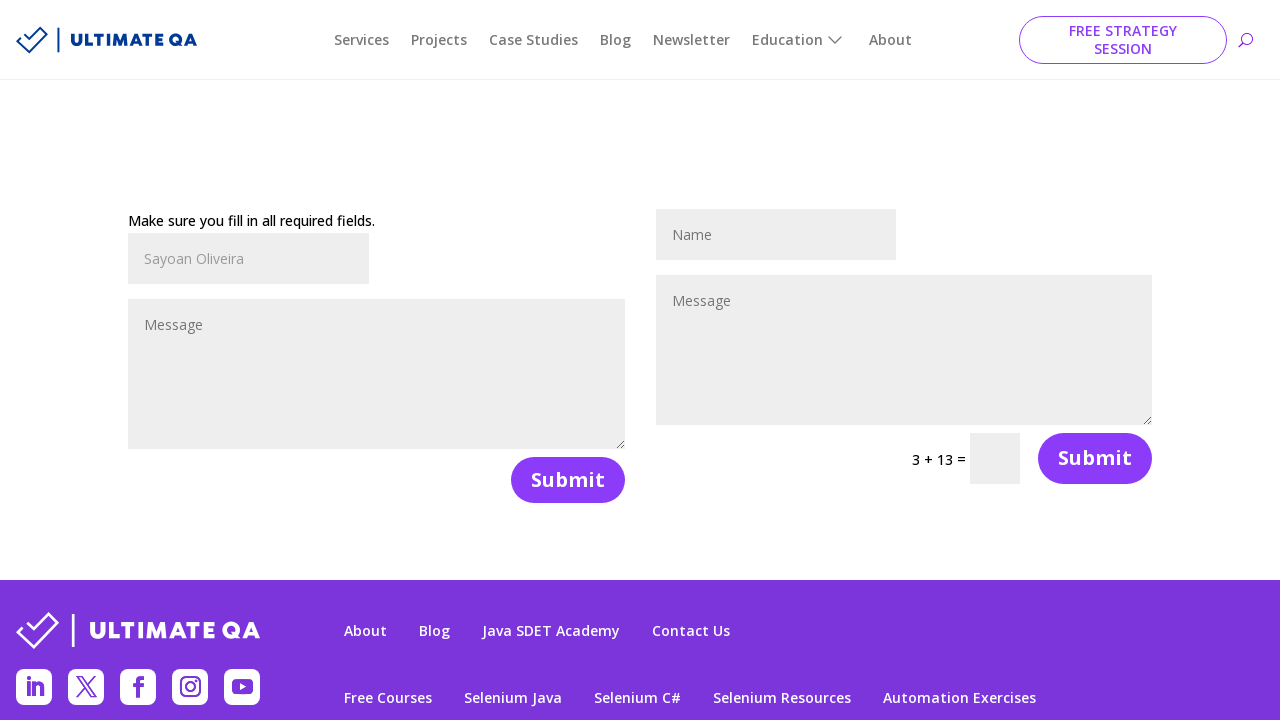

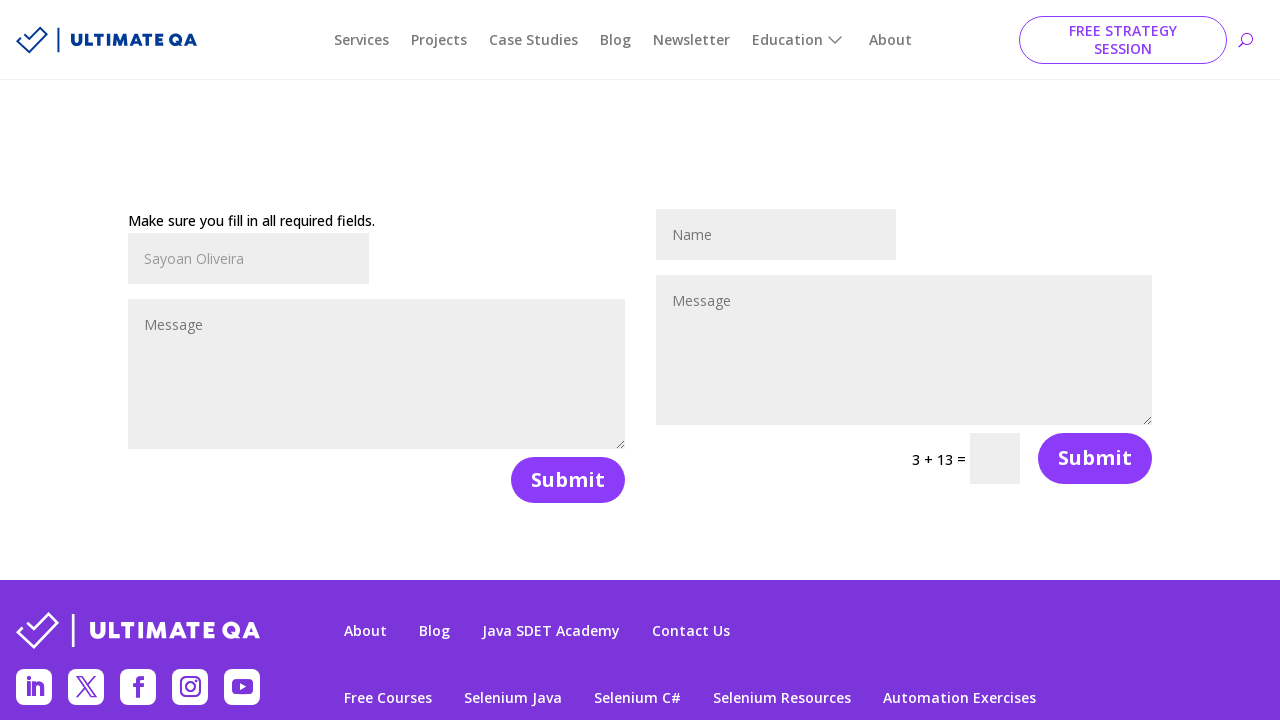